Navigates to a GitHub profile page and performs a search query using the search box, then submits the search form.

Starting URL: https://github.com/ramanshsharma2806/

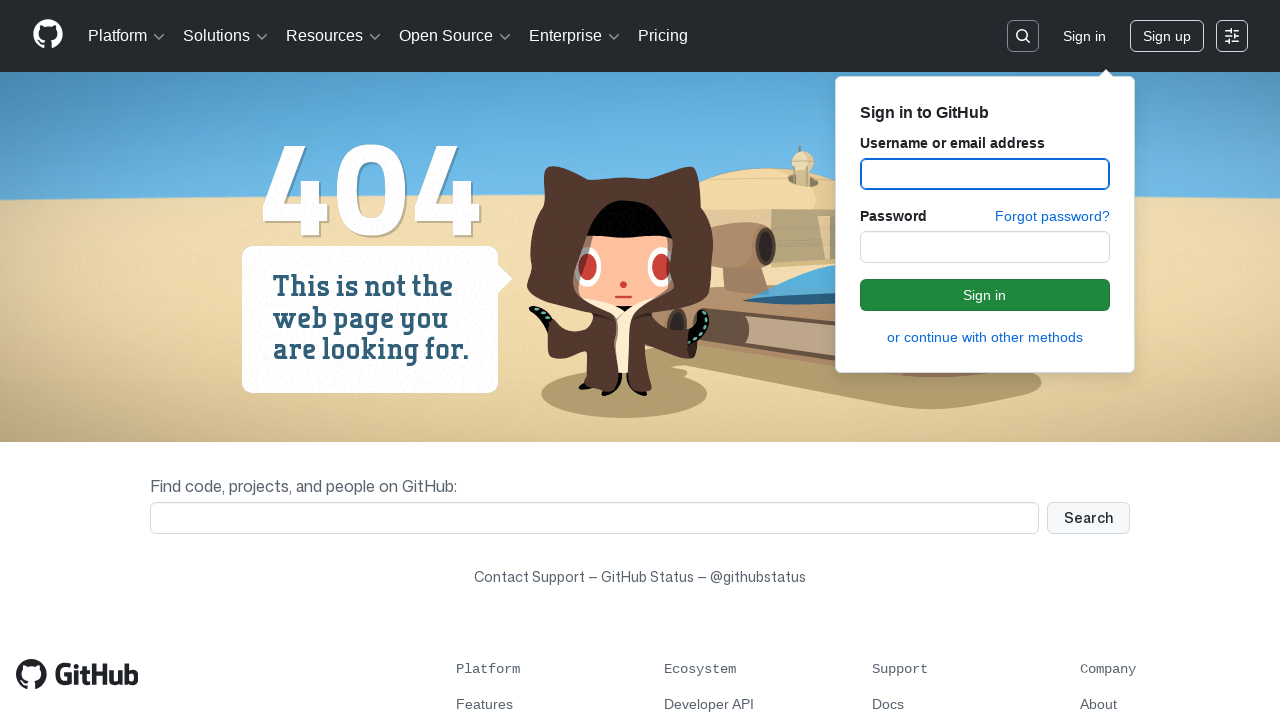

Navigated to GitHub profile page at https://github.com/ramanshsharma2806/
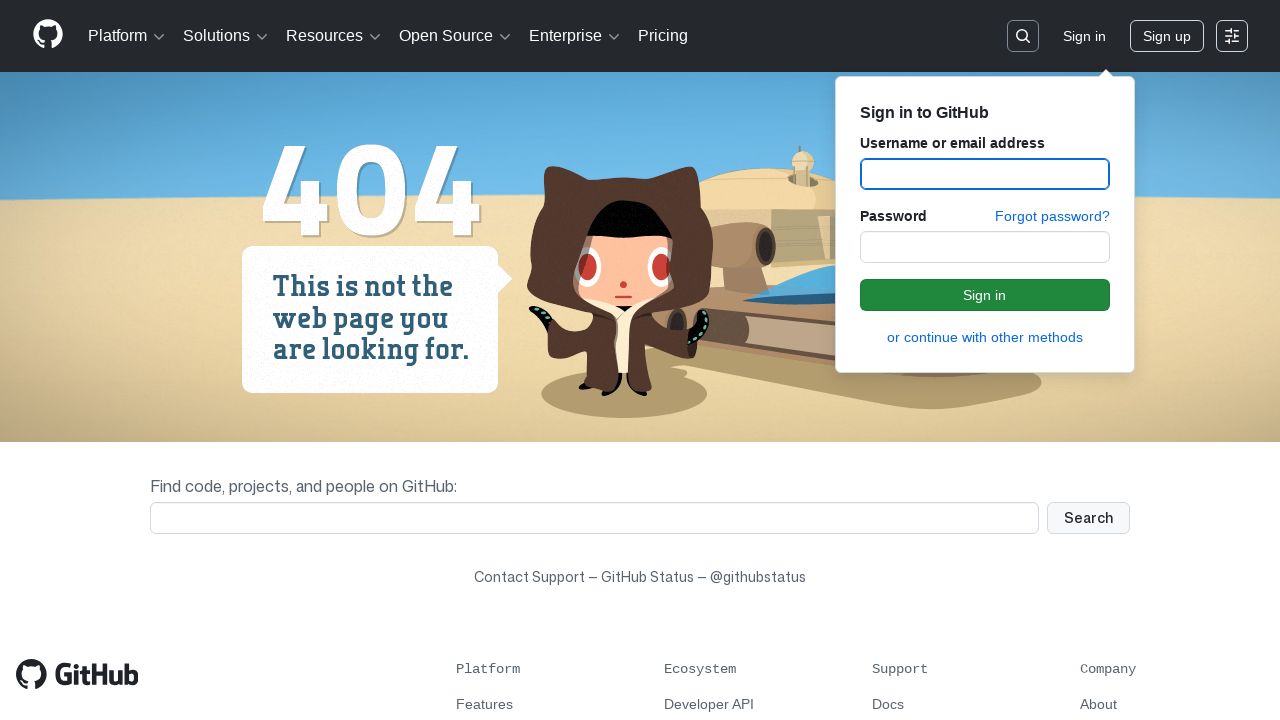

Filled search box with 'ramanshsharma2806' on input[name='q']
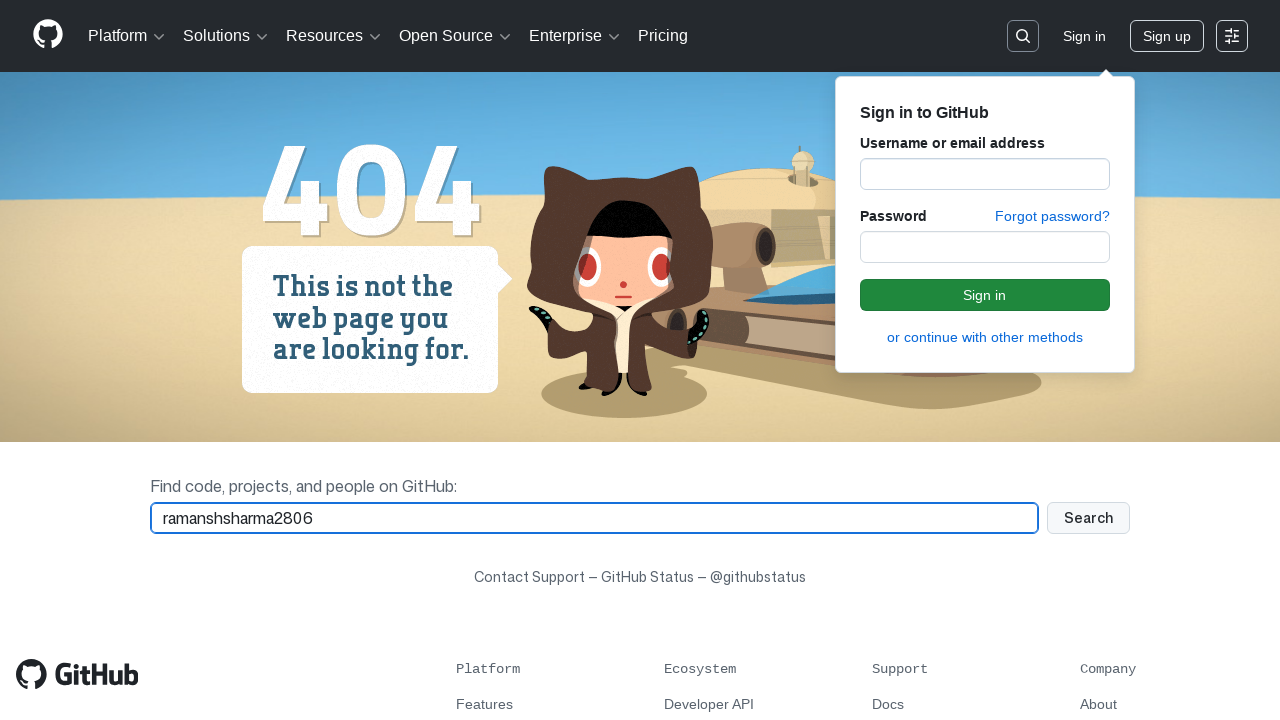

Waited 2 seconds for autocomplete suggestions
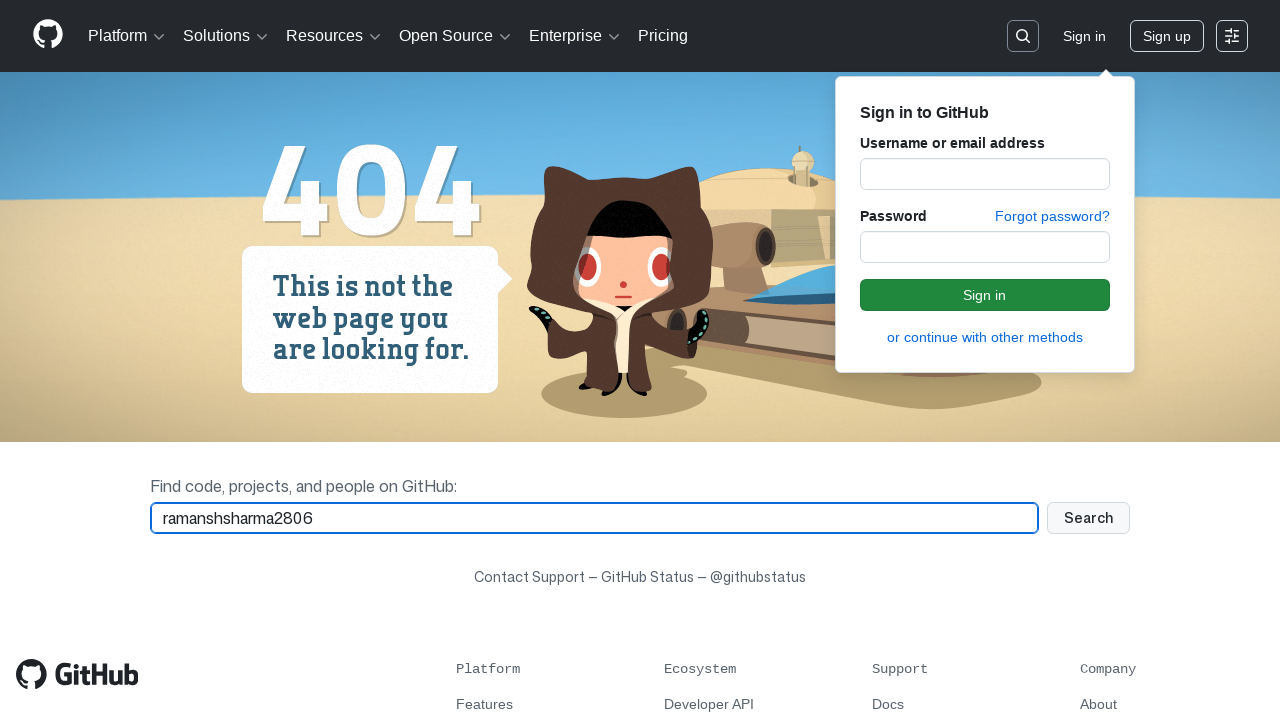

Submitted search form by pressing Enter on input[name='q']
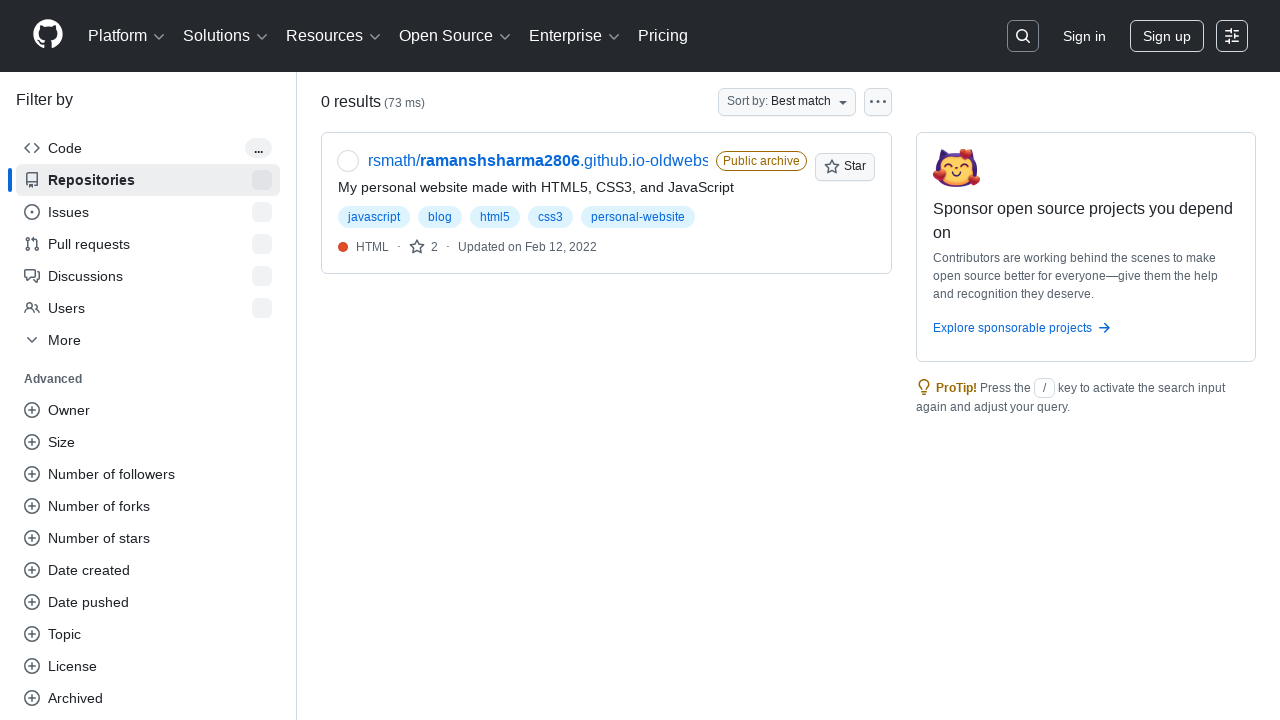

Search results page loaded
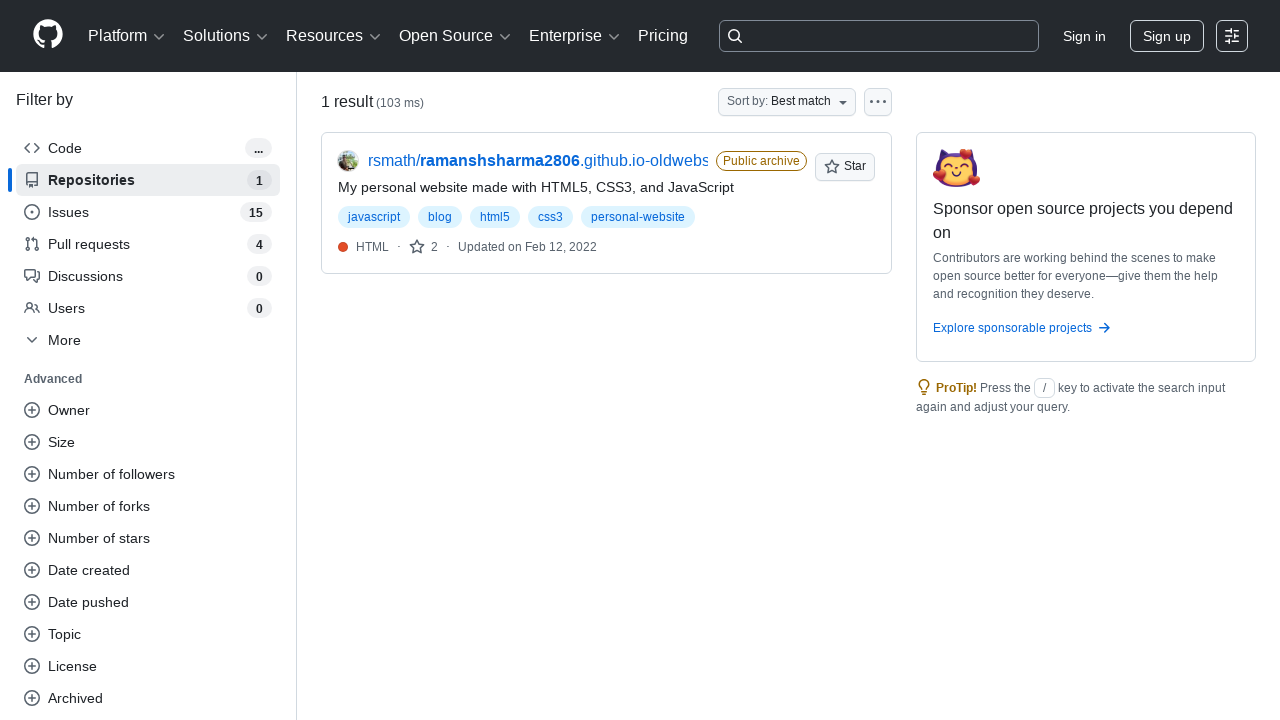

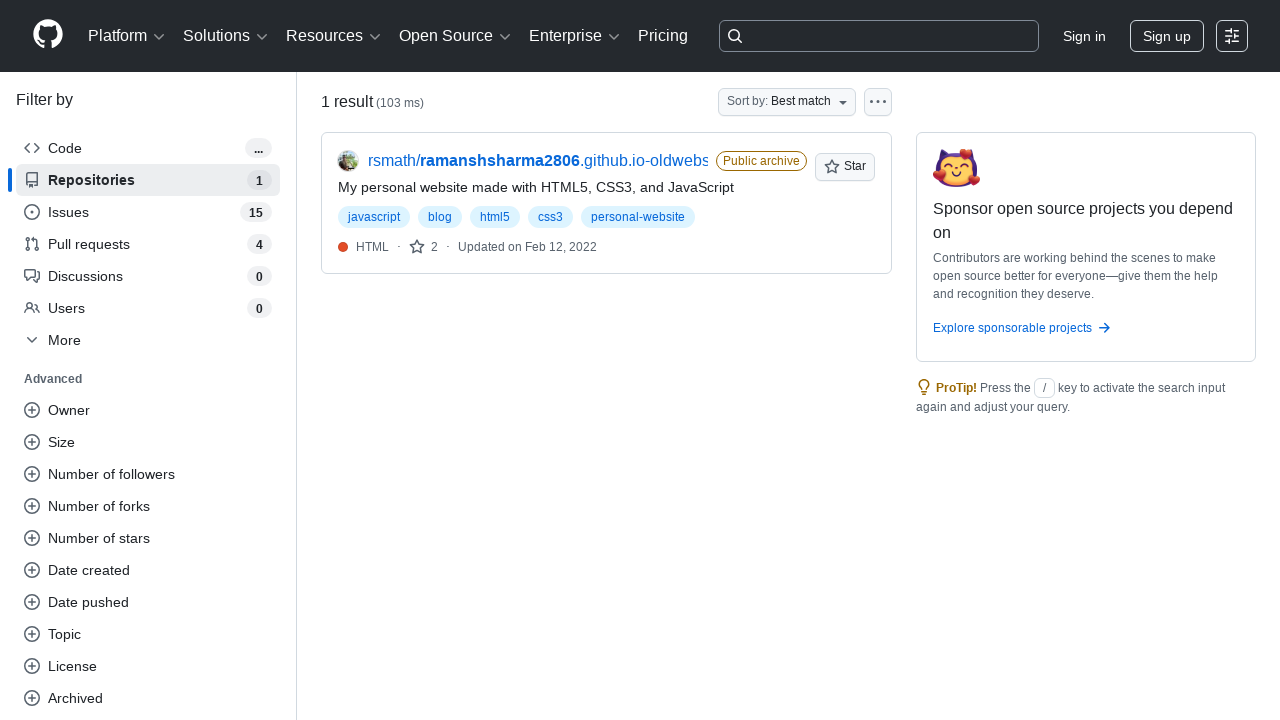